Navigates to Gmail homepage and verifies the page loads by checking the page title

Starting URL: https://www.gmail.com

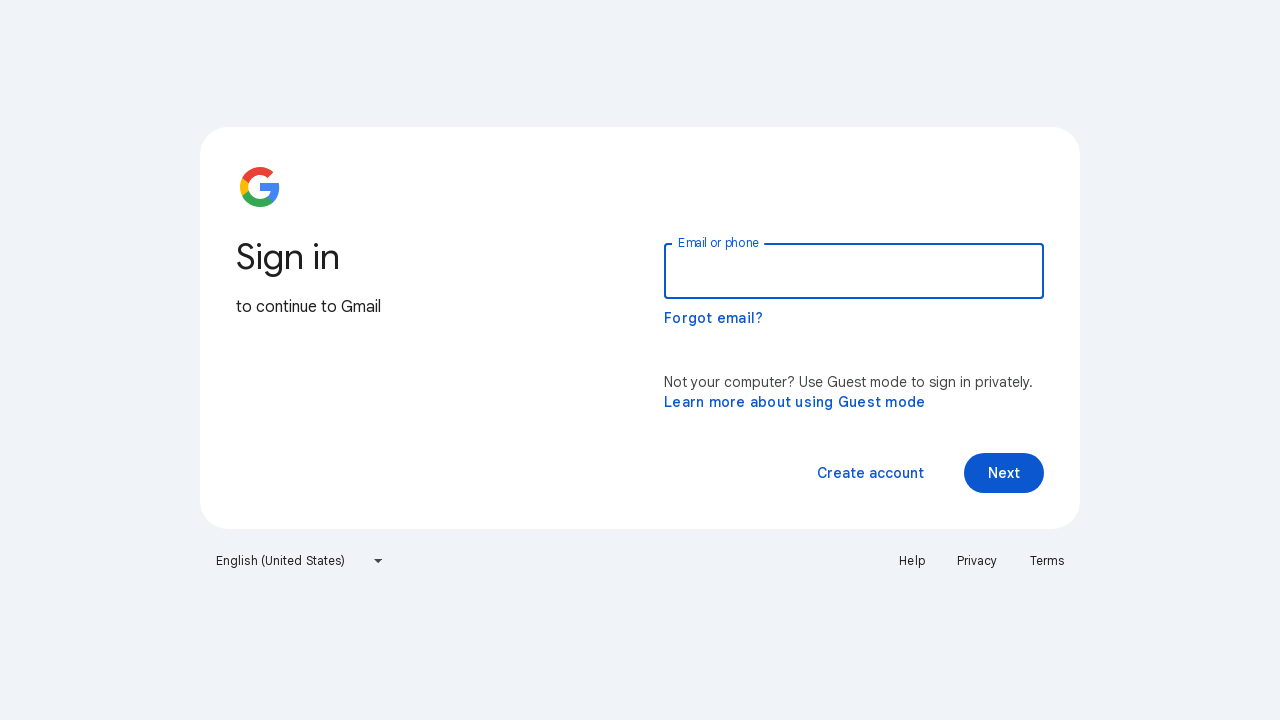

Navigated to Gmail homepage
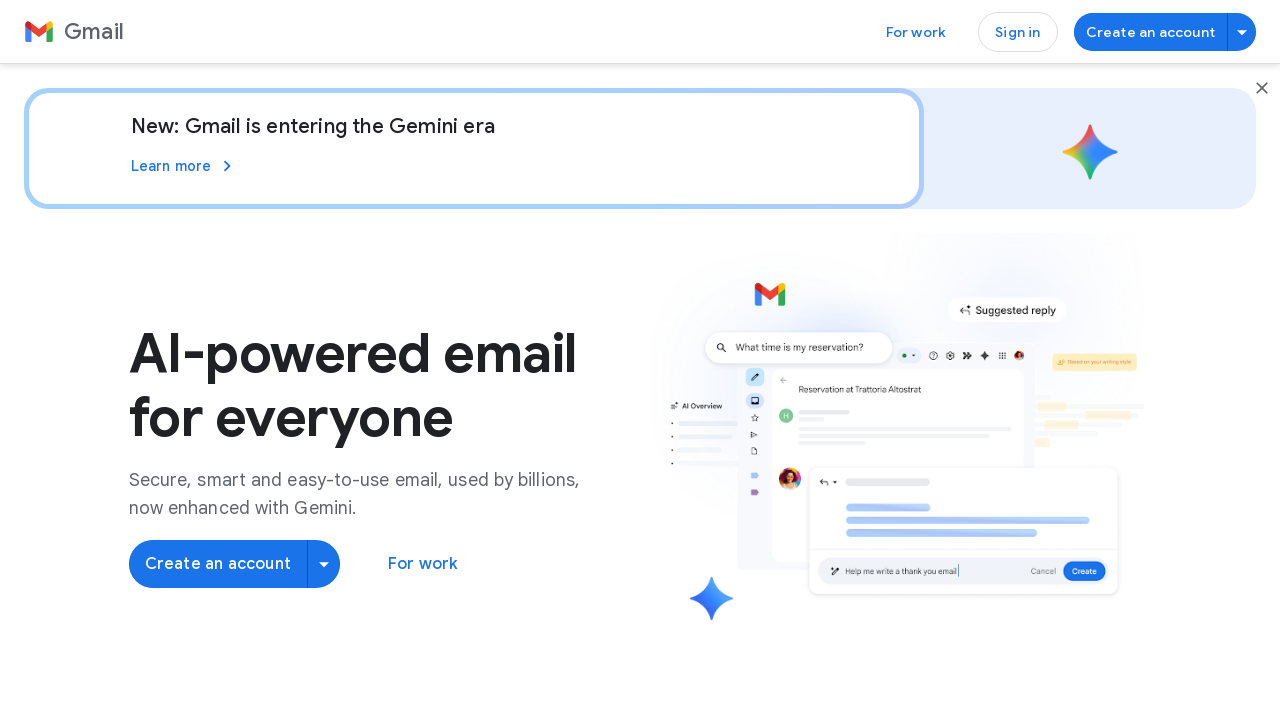

Page fully loaded (domcontentloaded)
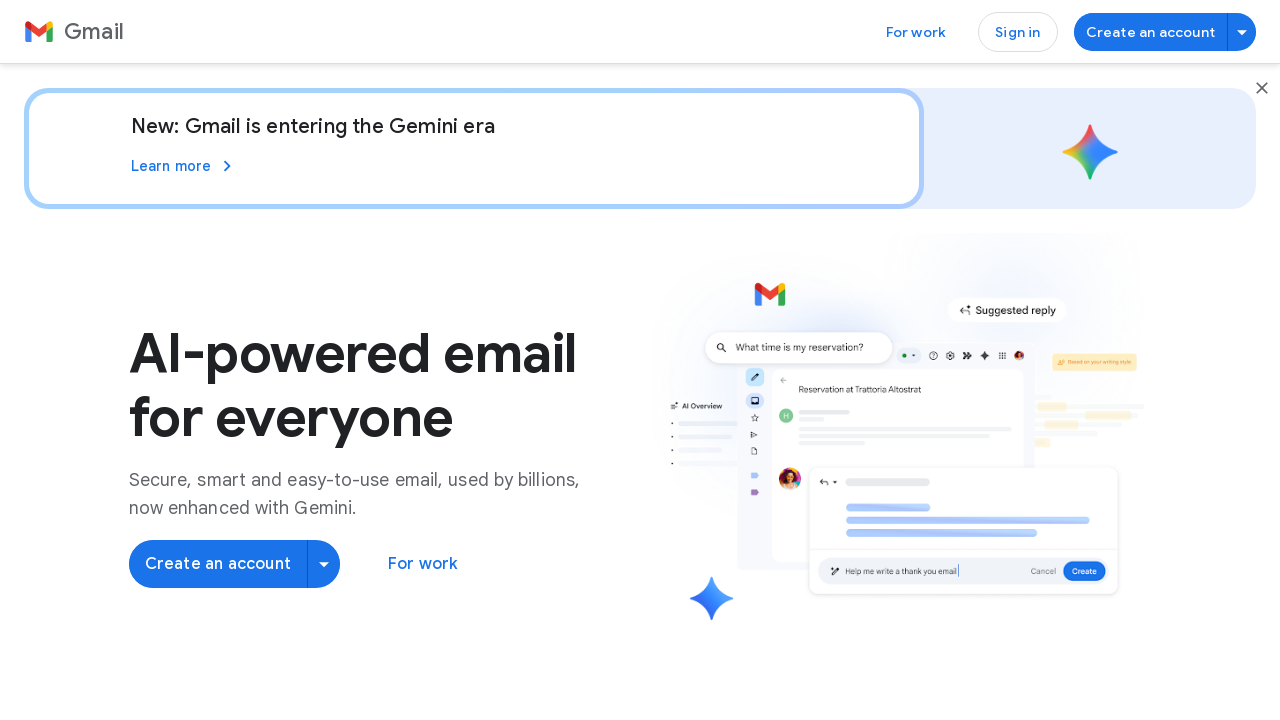

Retrieved page title: 'Gmail: Secure, AI-Powered Email for Everyone | Google Workspace'
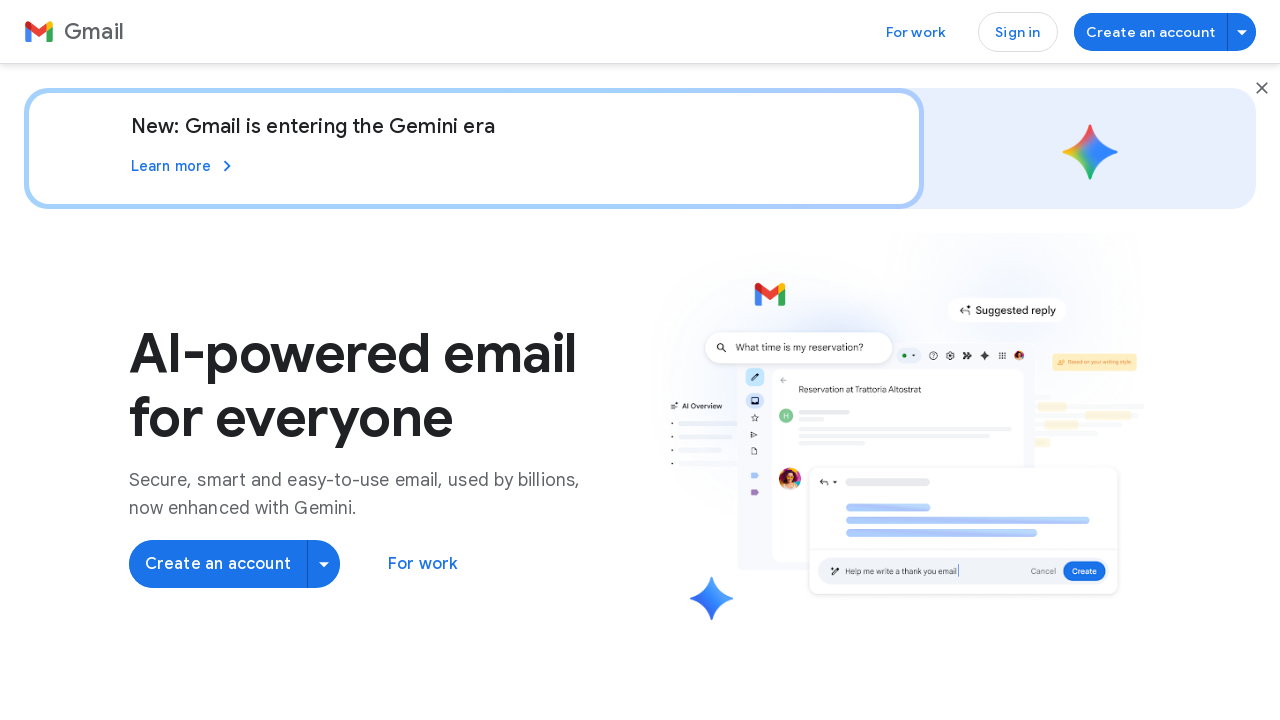

Verified that page title contains 'Gmail'
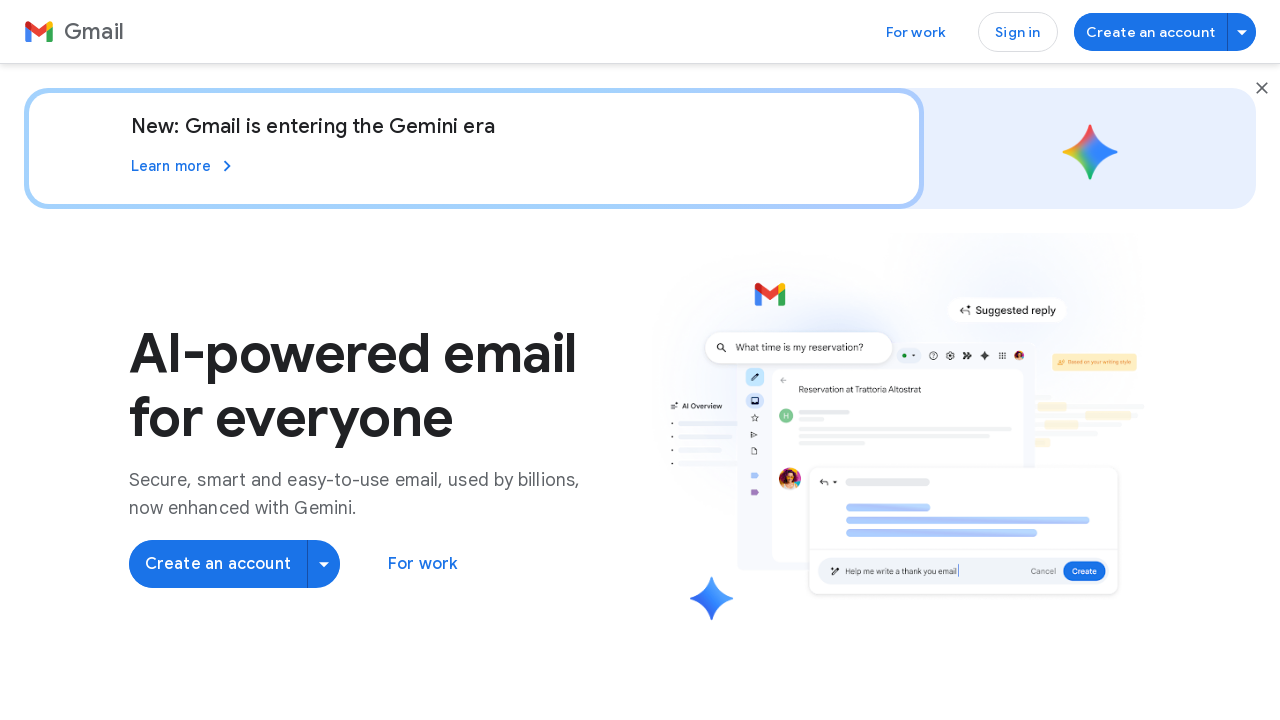

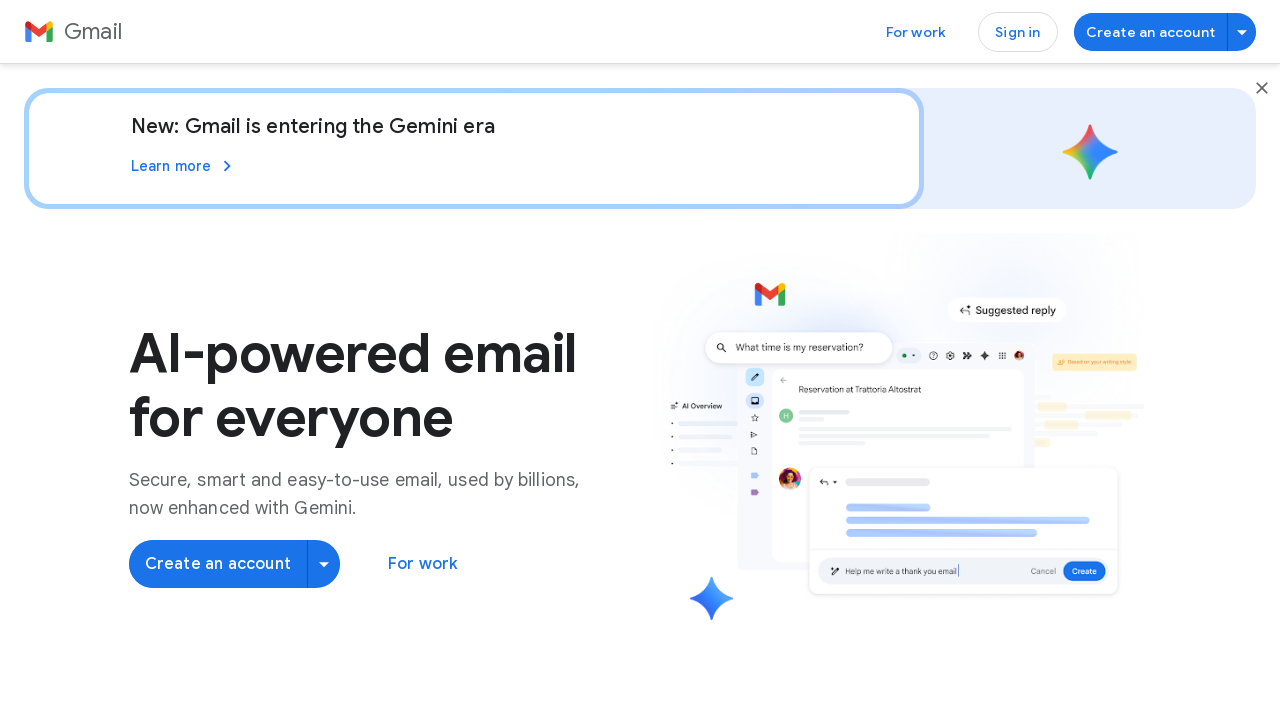